Opens a math exam site, navigates to variant 1, and verifies the variant number is displayed correctly

Starting URL: https://math-oge.sdamgia.ru

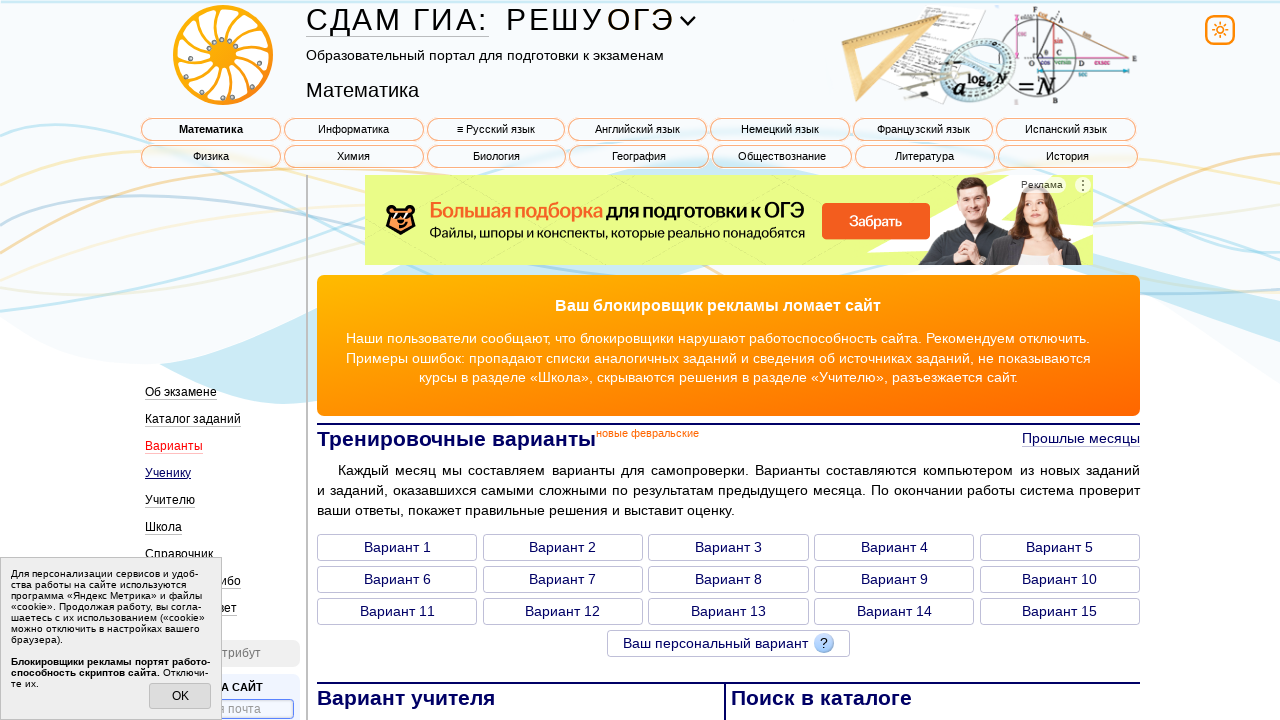

Waited for math subject to be visible
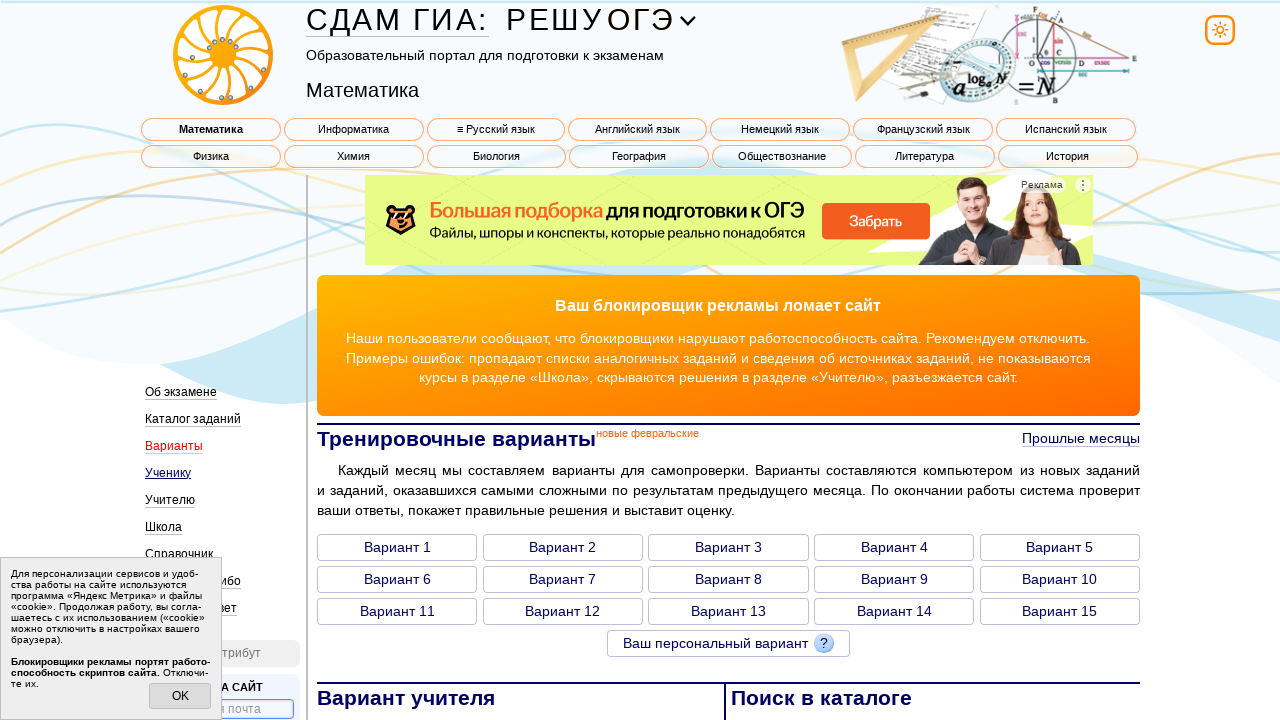

Clicked on variant 1 at (397, 547) on xpath=/html/body/div[1]/div/div[2]/div/div/main/section[1]/div[2]/a[1]
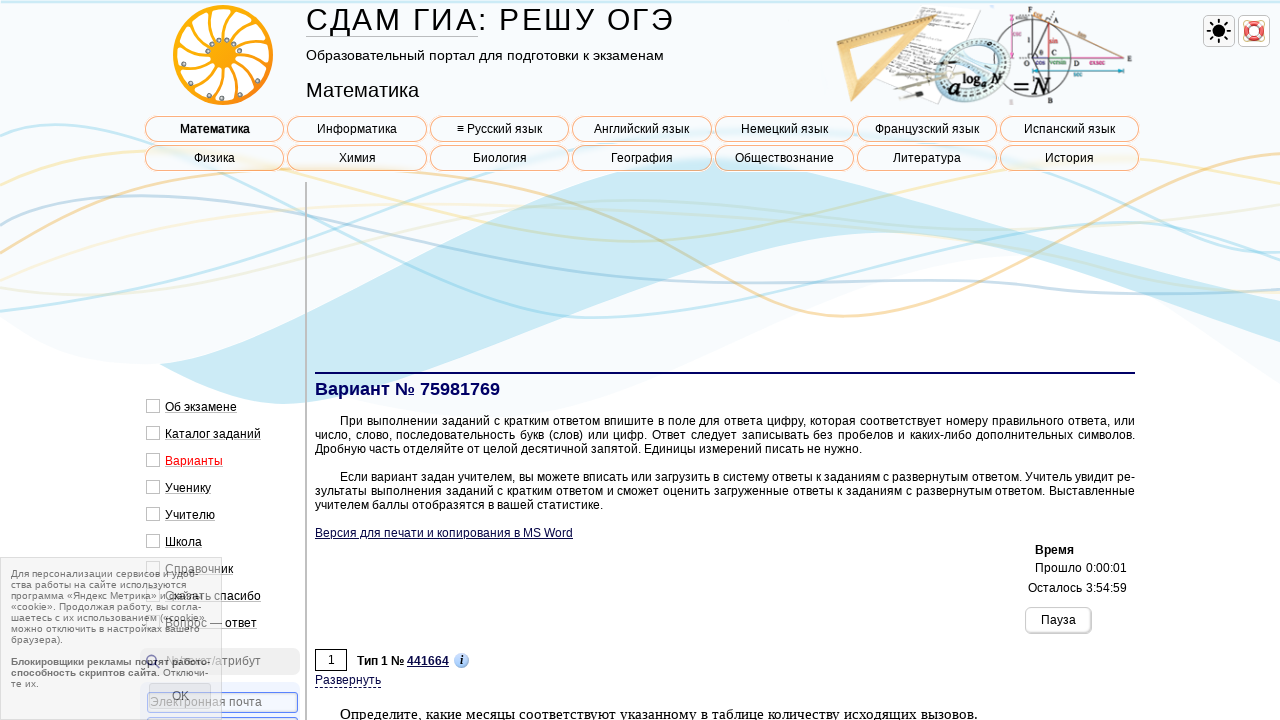

Verified variant number is displayed correctly
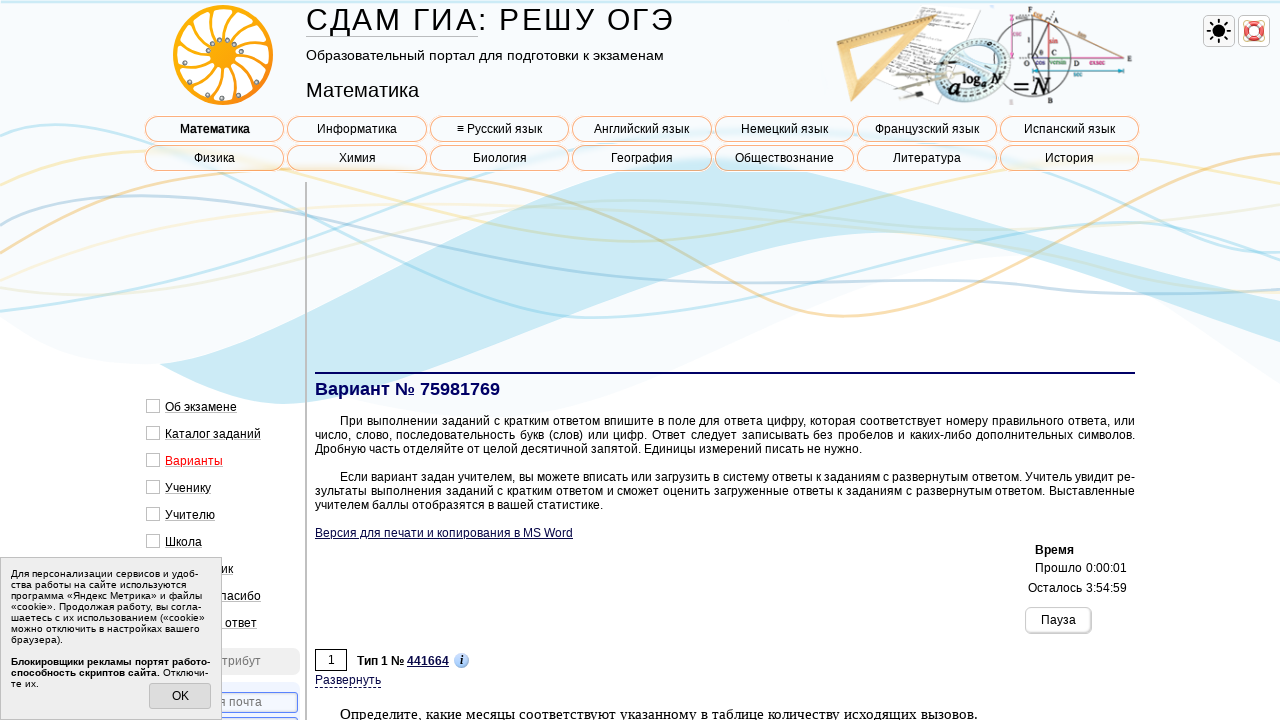

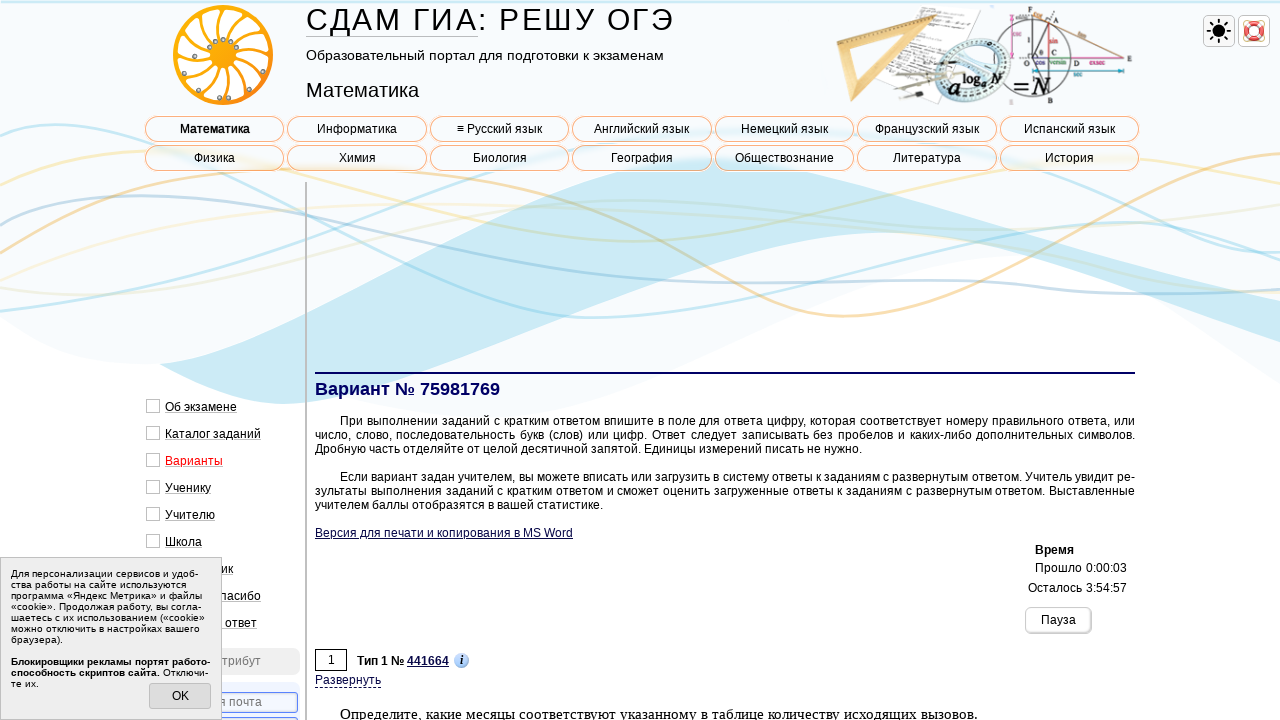